Tests responsive design by changing the viewport to mobile, tablet, and desktop sizes to verify the page renders correctly at different screen dimensions.

Starting URL: https://edu-create.vercel.app

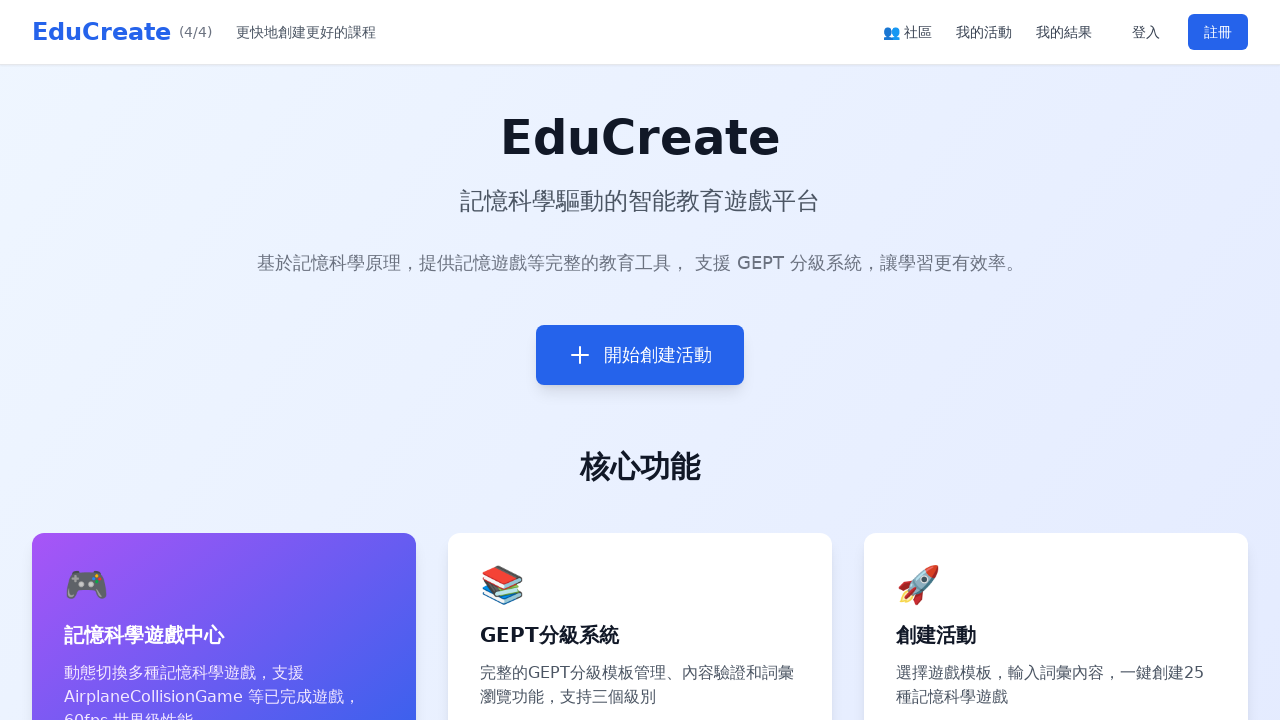

Waited for page to fully load (networkidle state)
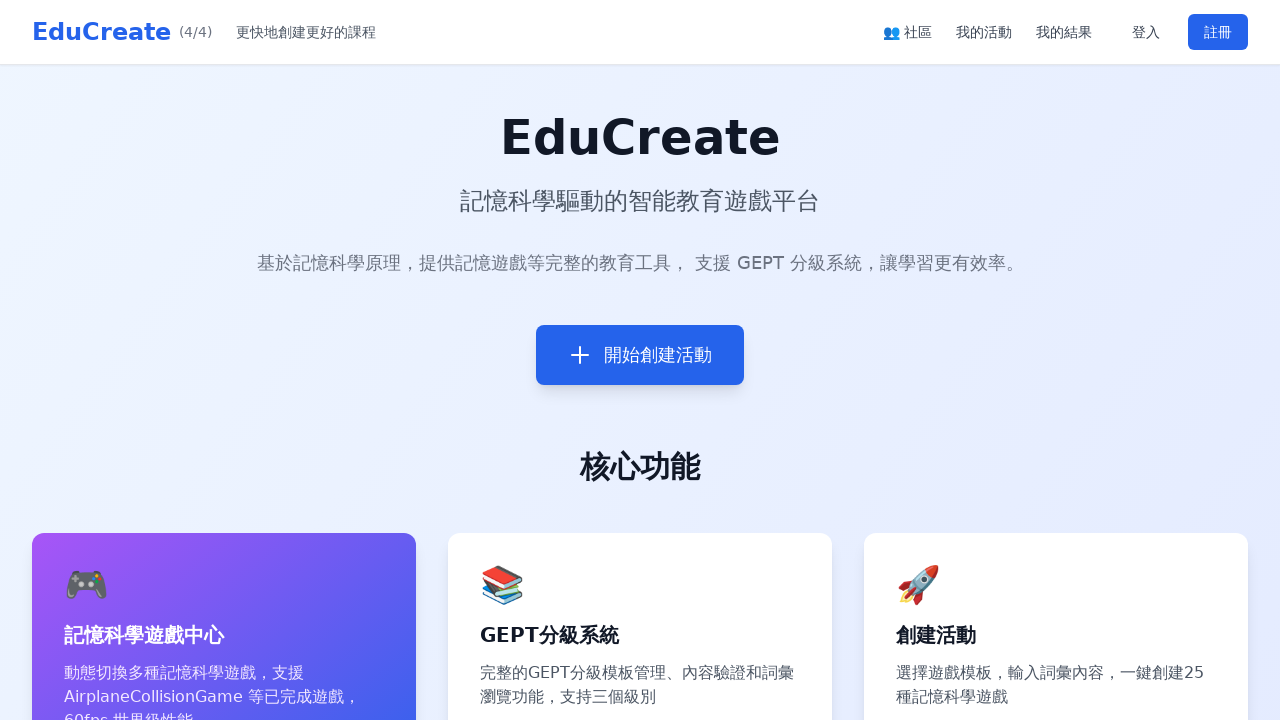

Set viewport to mobile size (375x667)
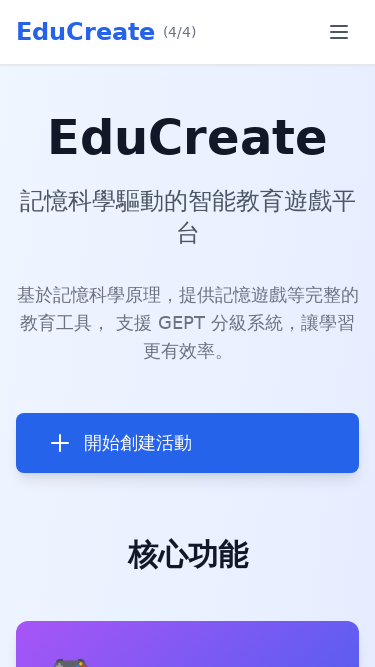

Waited 1 second for mobile viewport to render
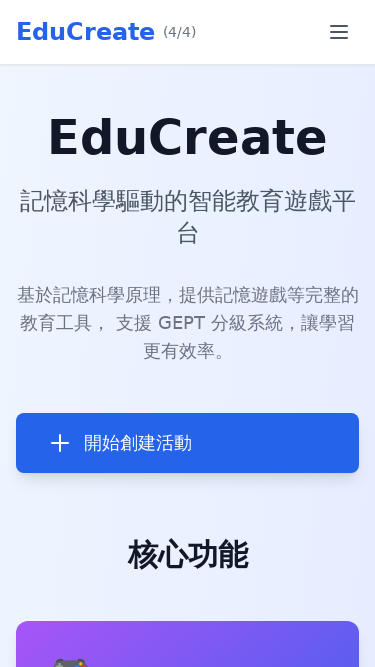

Set viewport to tablet size (768x1024)
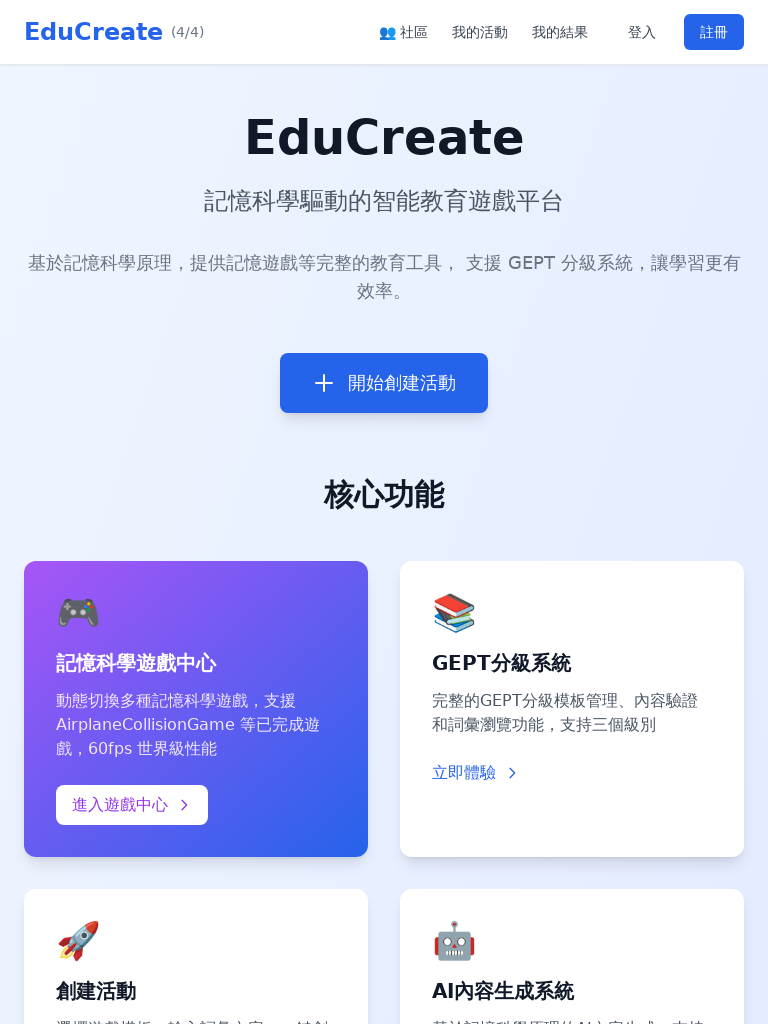

Waited 1 second for tablet viewport to render
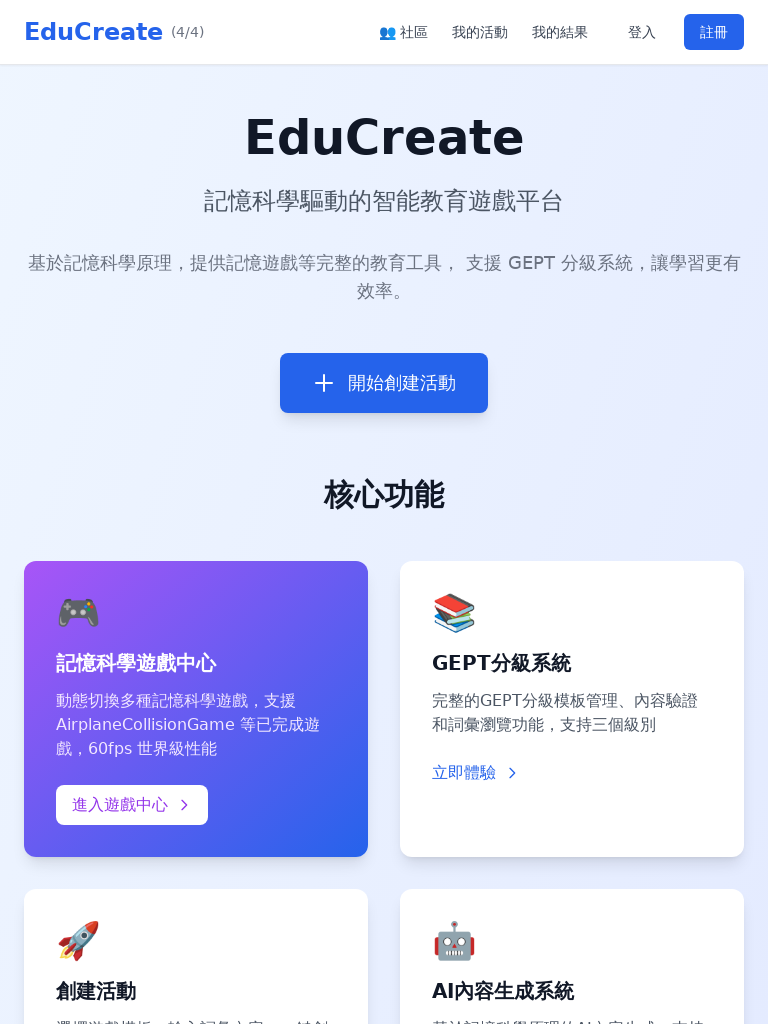

Set viewport to desktop size (1440x900)
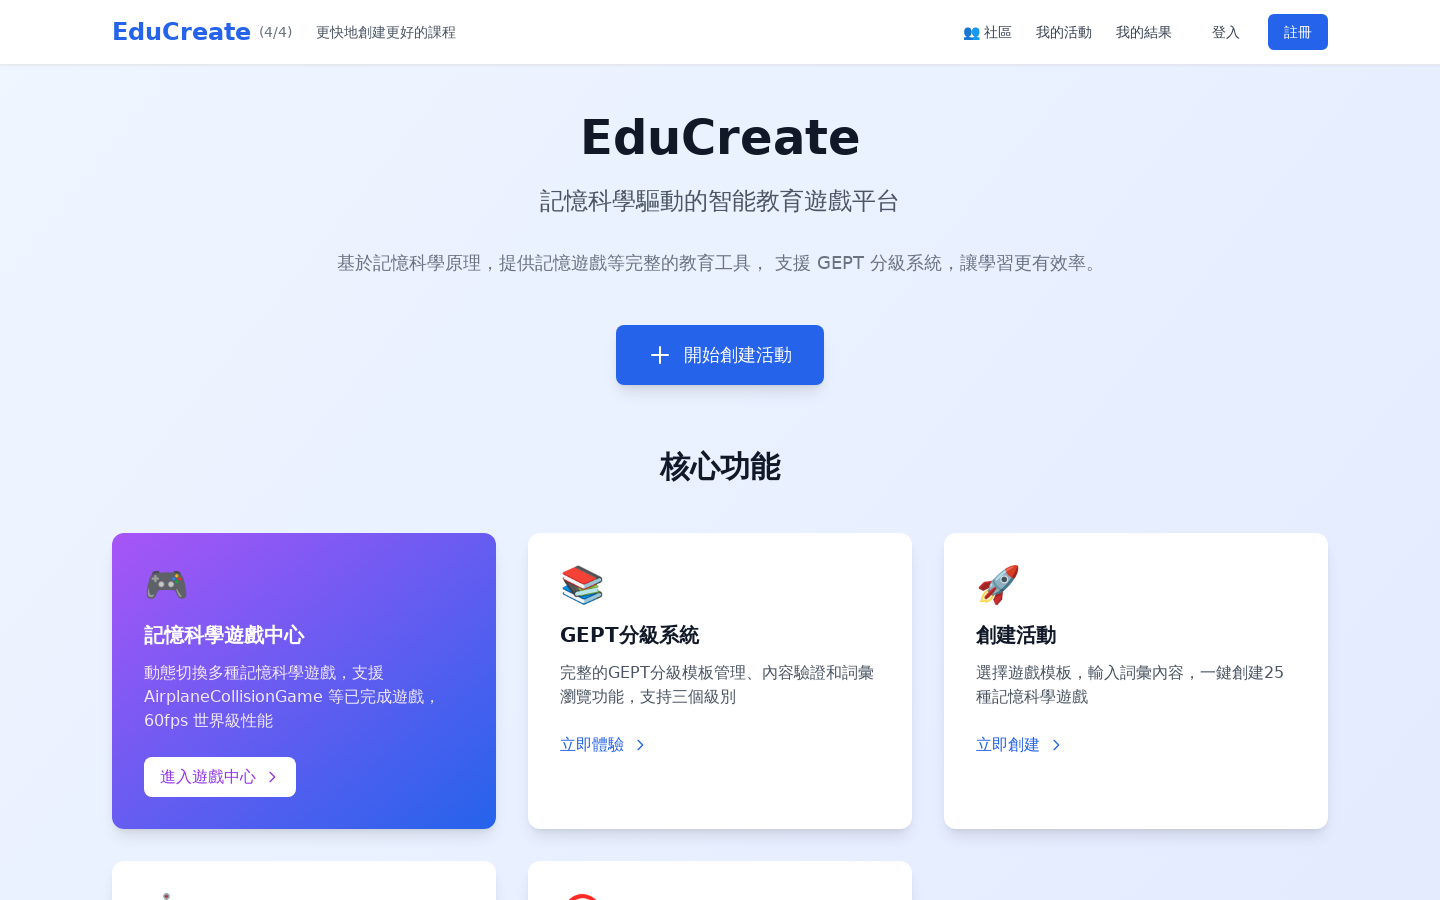

Waited 1 second for desktop viewport to render
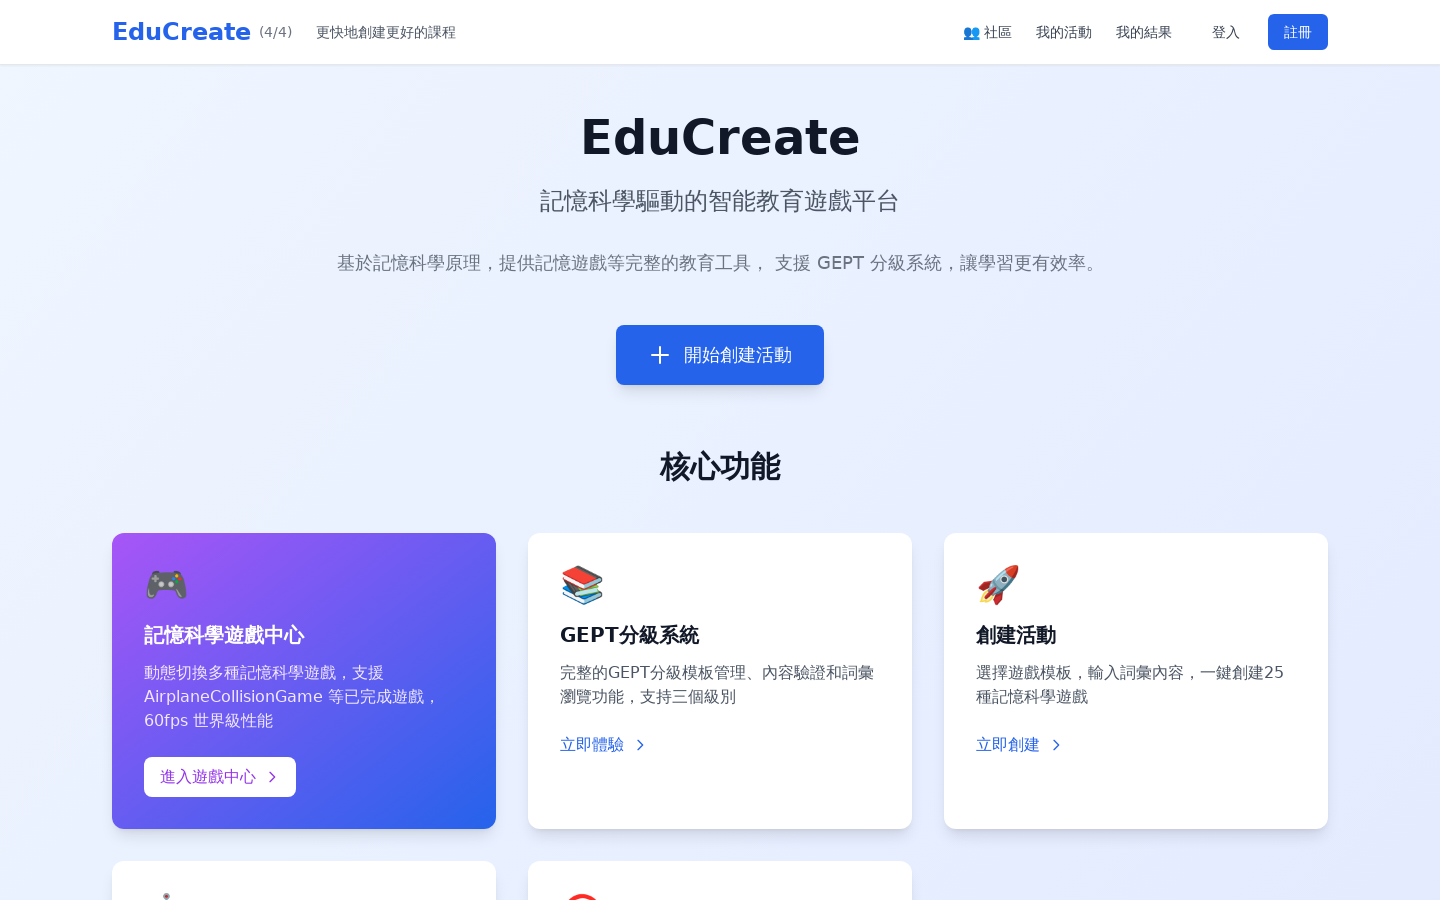

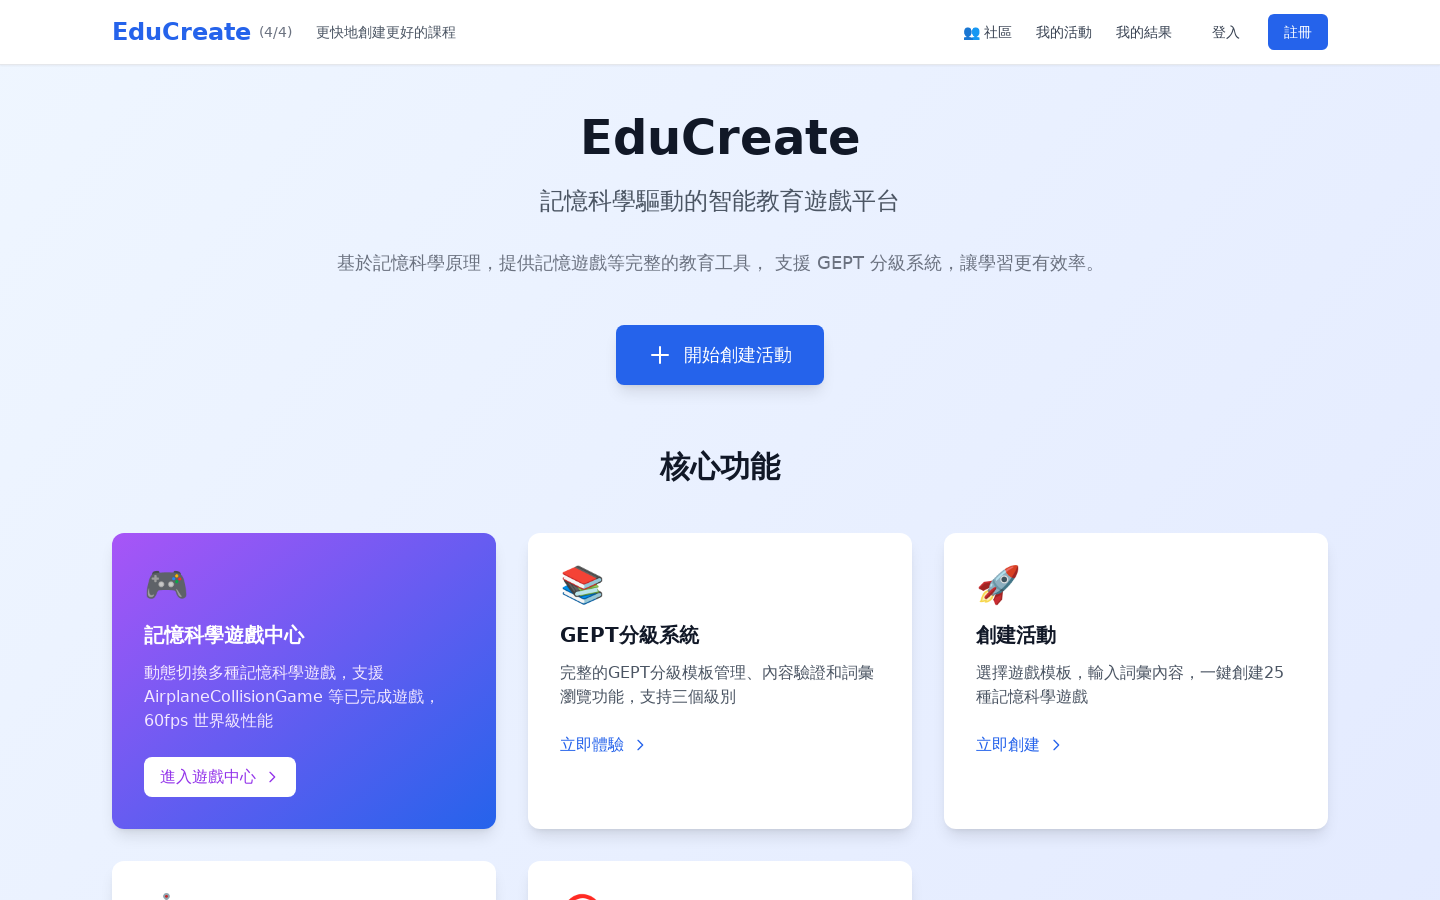